Tests a demo registration form by filling in name, email, and password fields, then submitting the form on the QSpiders demo application.

Starting URL: https://demoapps.qspiders.com/ui?scenario=1

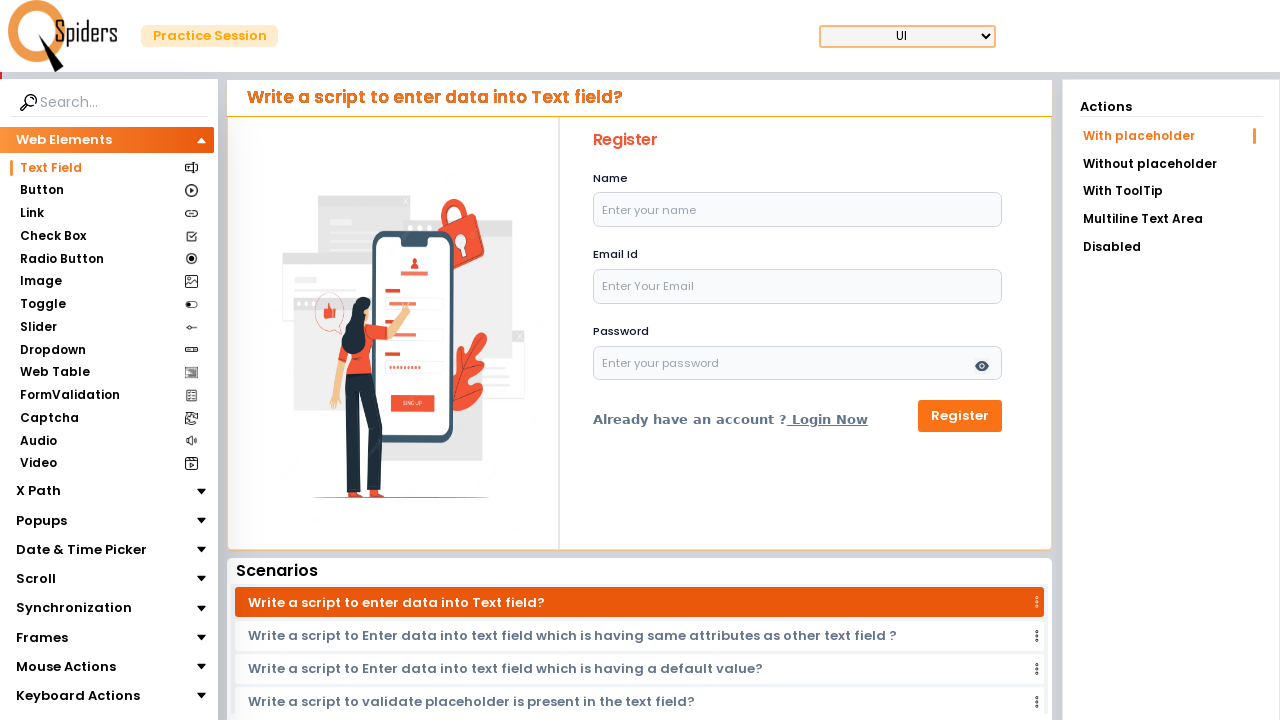

Filled name field with 'johnsmith42' on input[name='name']
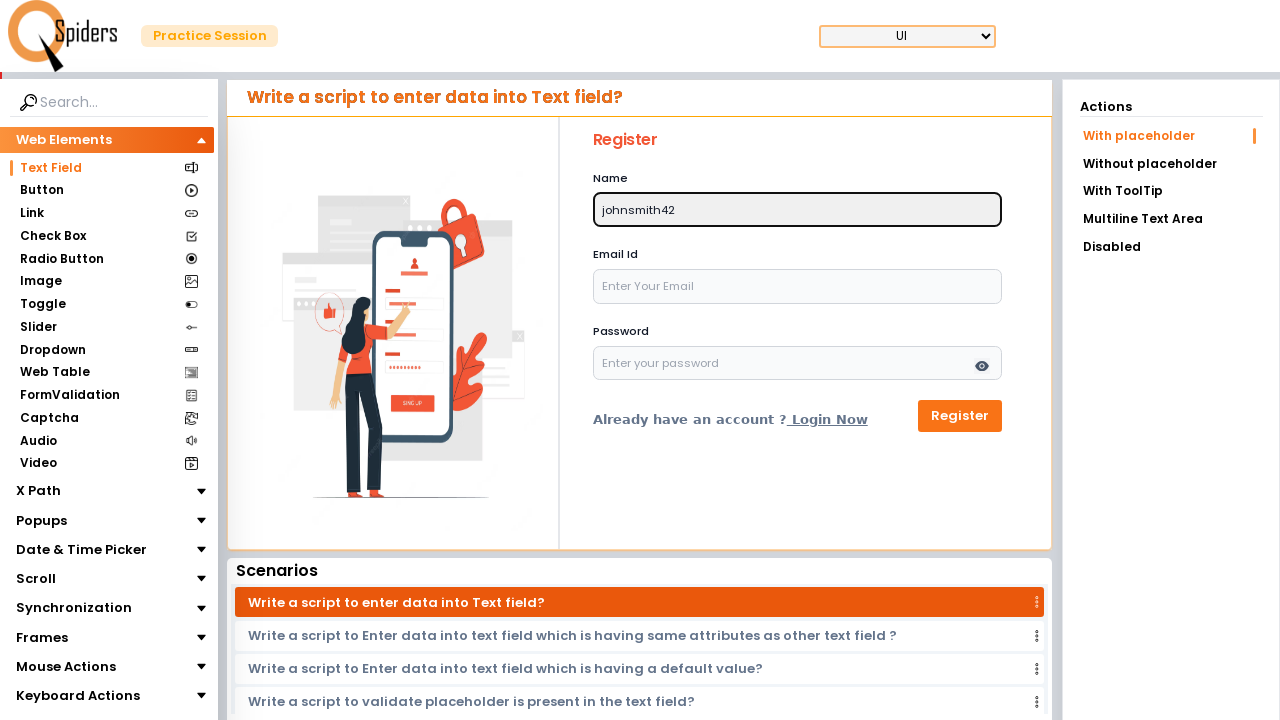

Filled email field with 'johnsmith42@example.com' on input[name='email']
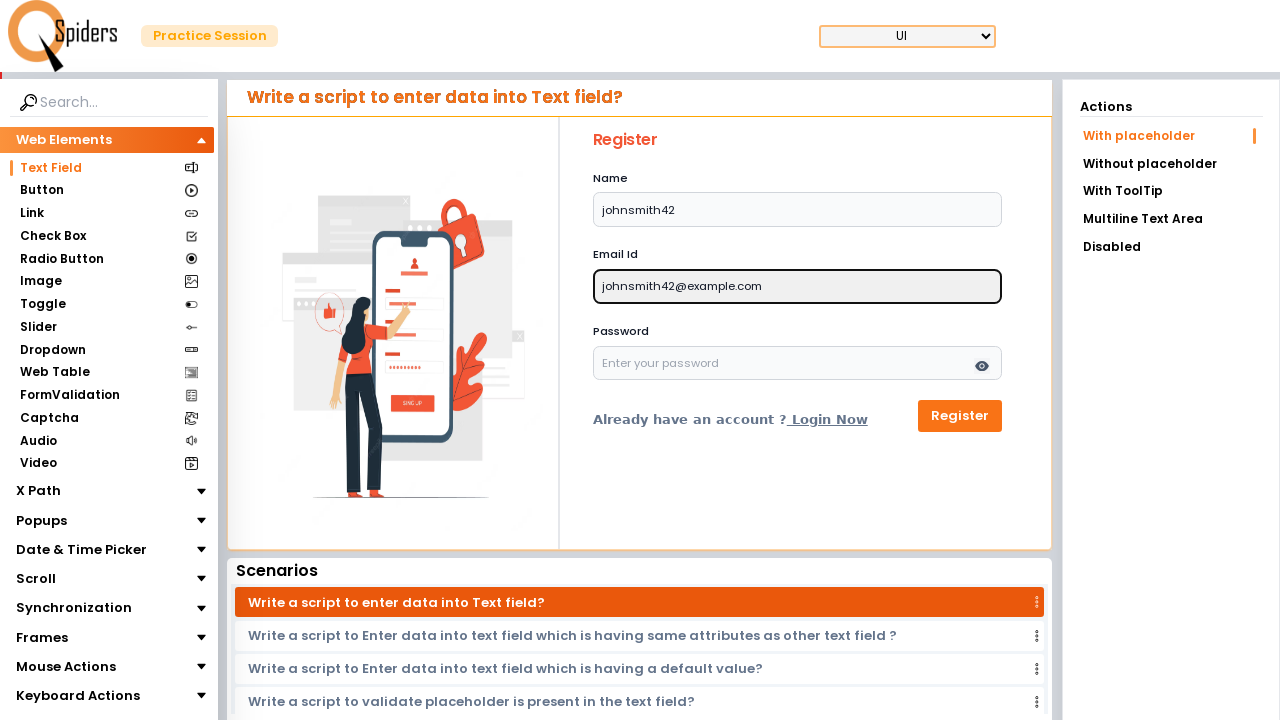

Filled password field with 'SecurePass789' on input[name='password']
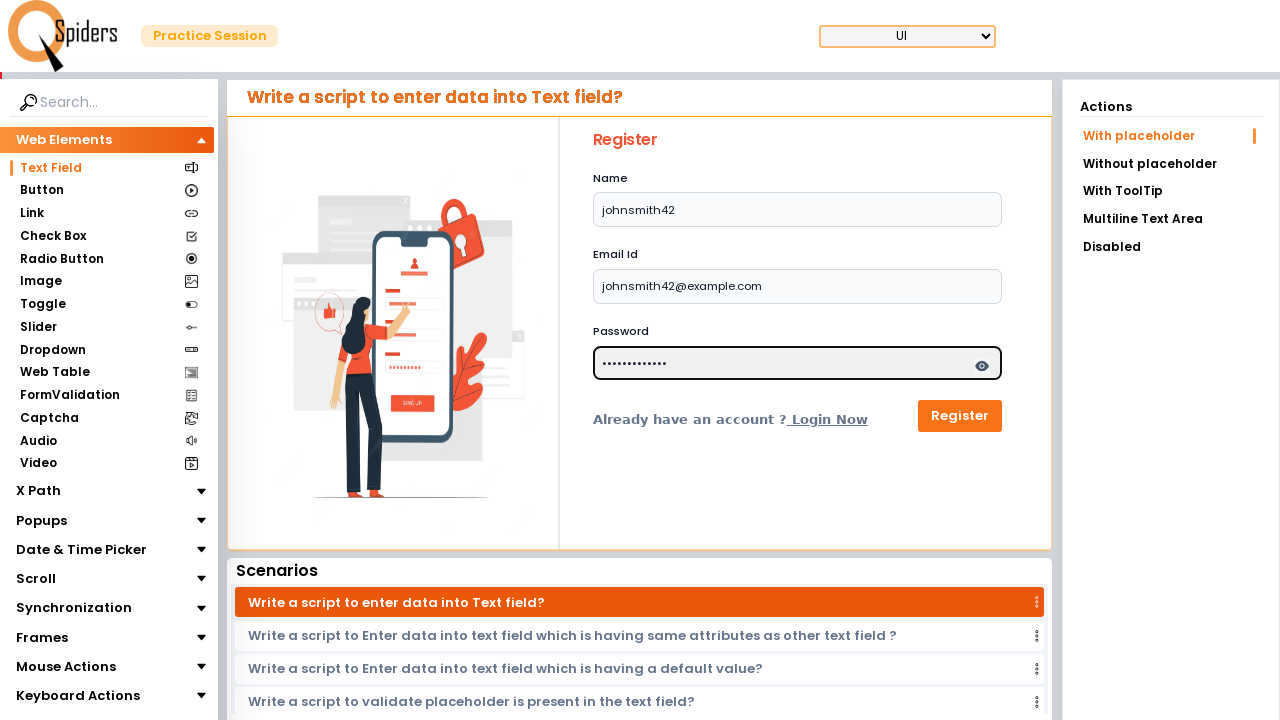

Clicked submit button to register form at (960, 416) on button[type='submit']
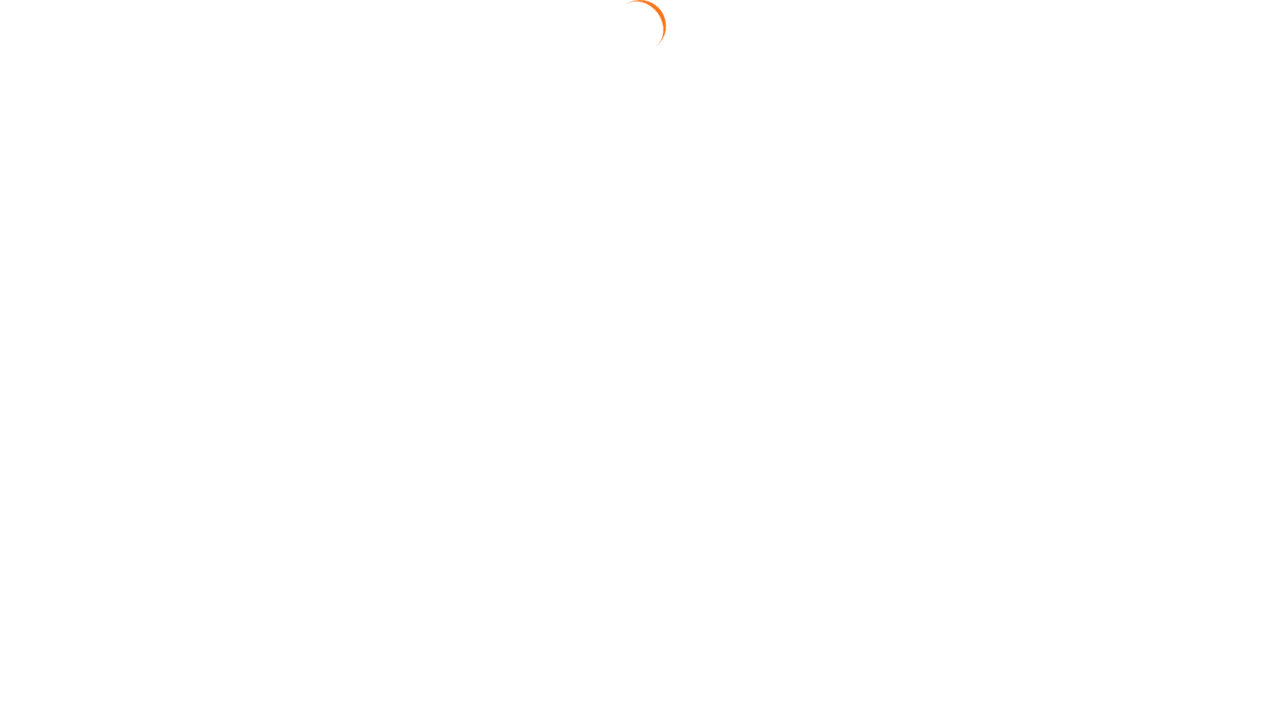

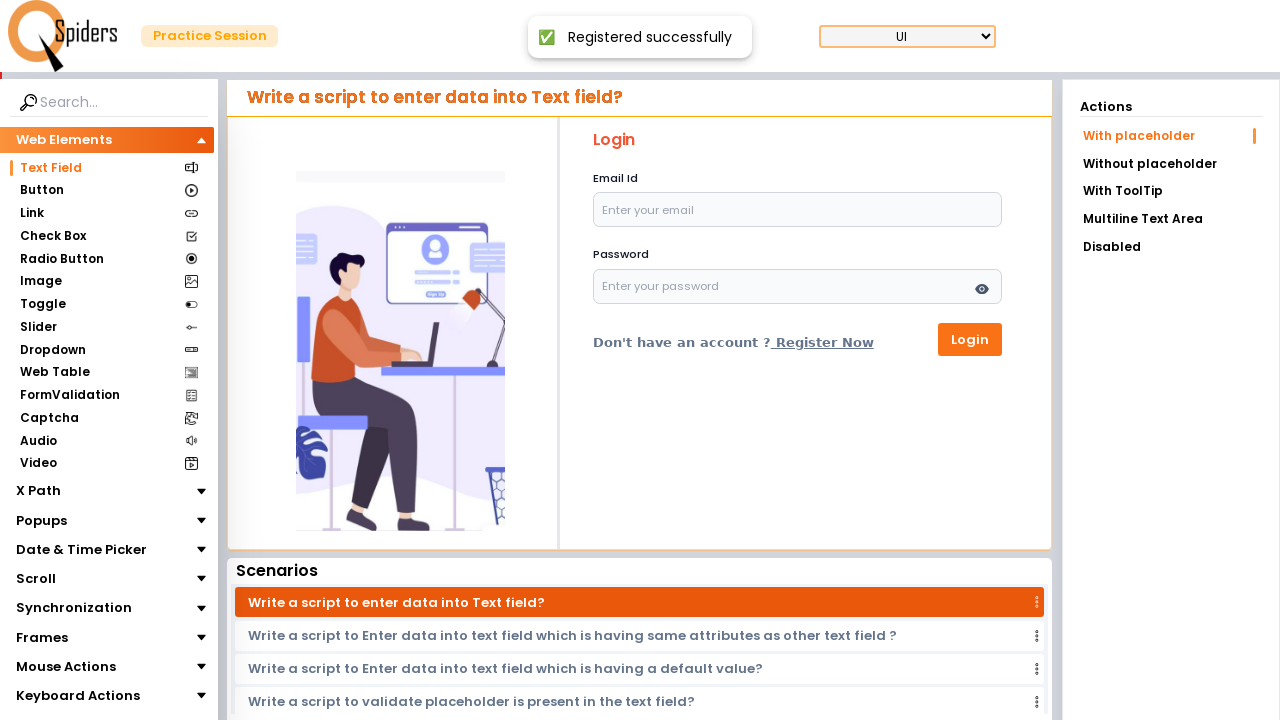